Tests different types of click actions including single click, double click, and right click on buttons

Starting URL: http://sahitest.com/demo/clicks.htm

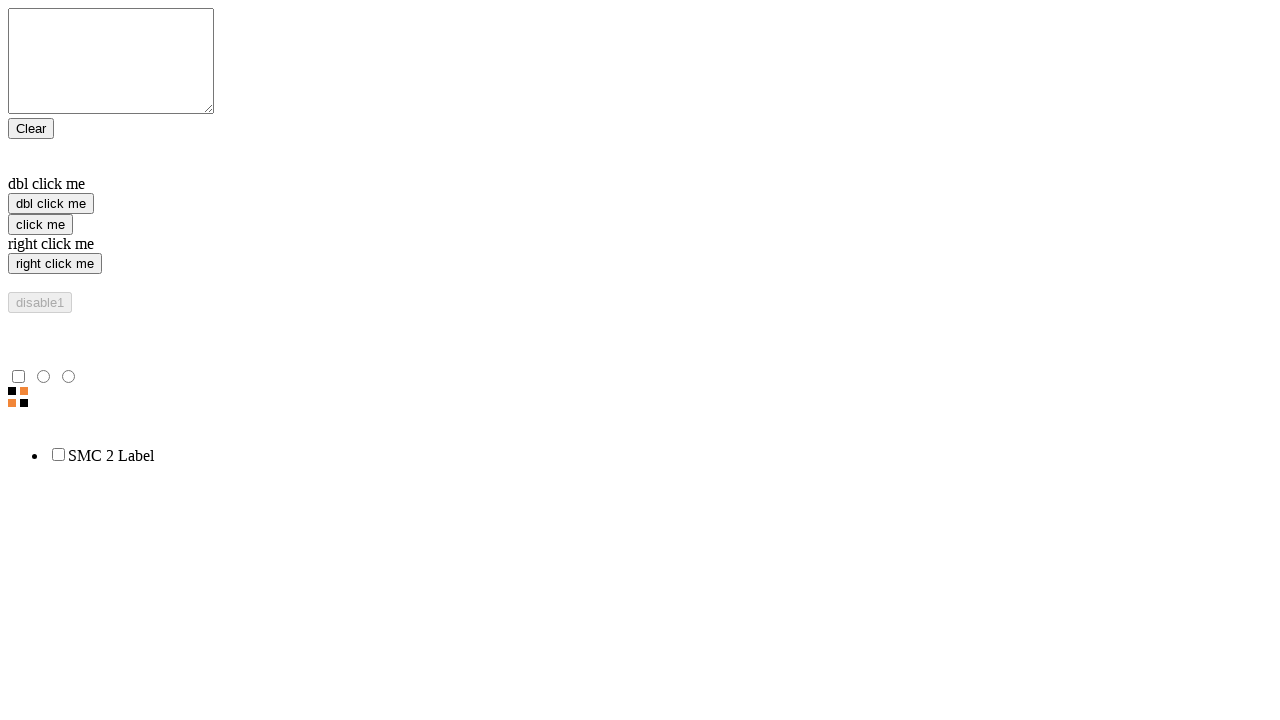

Located single click button element
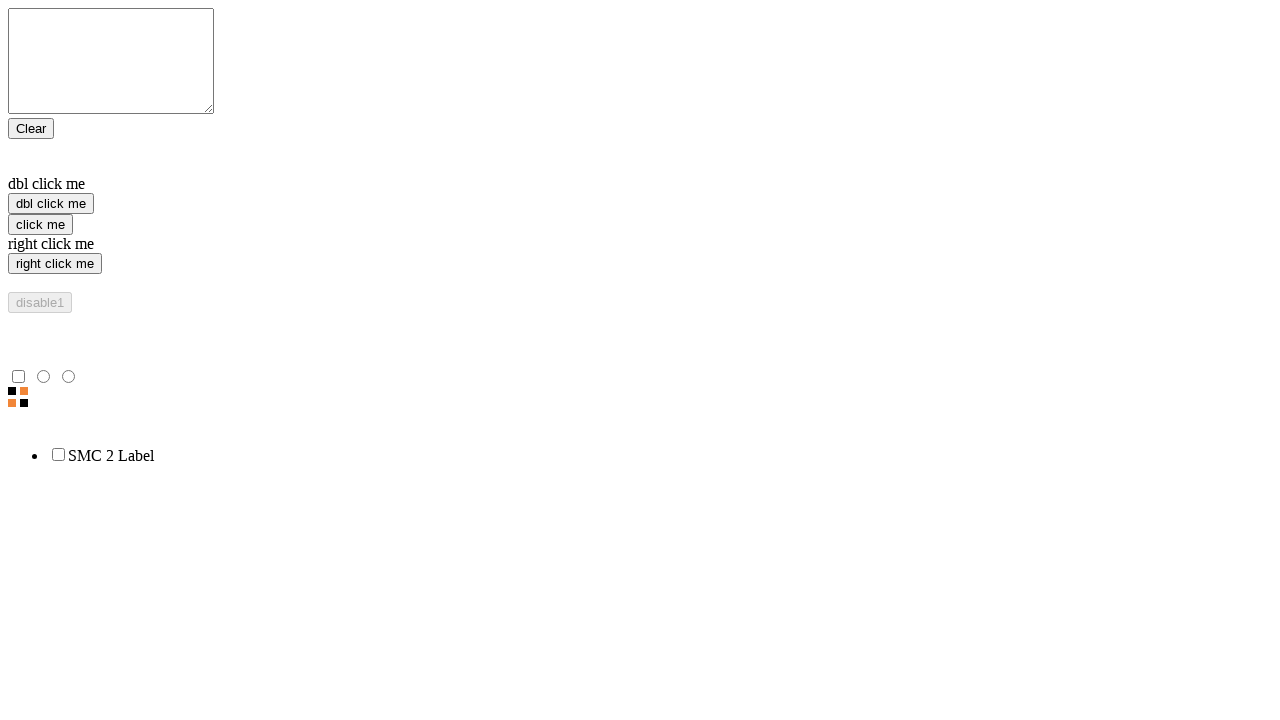

Located double click button element
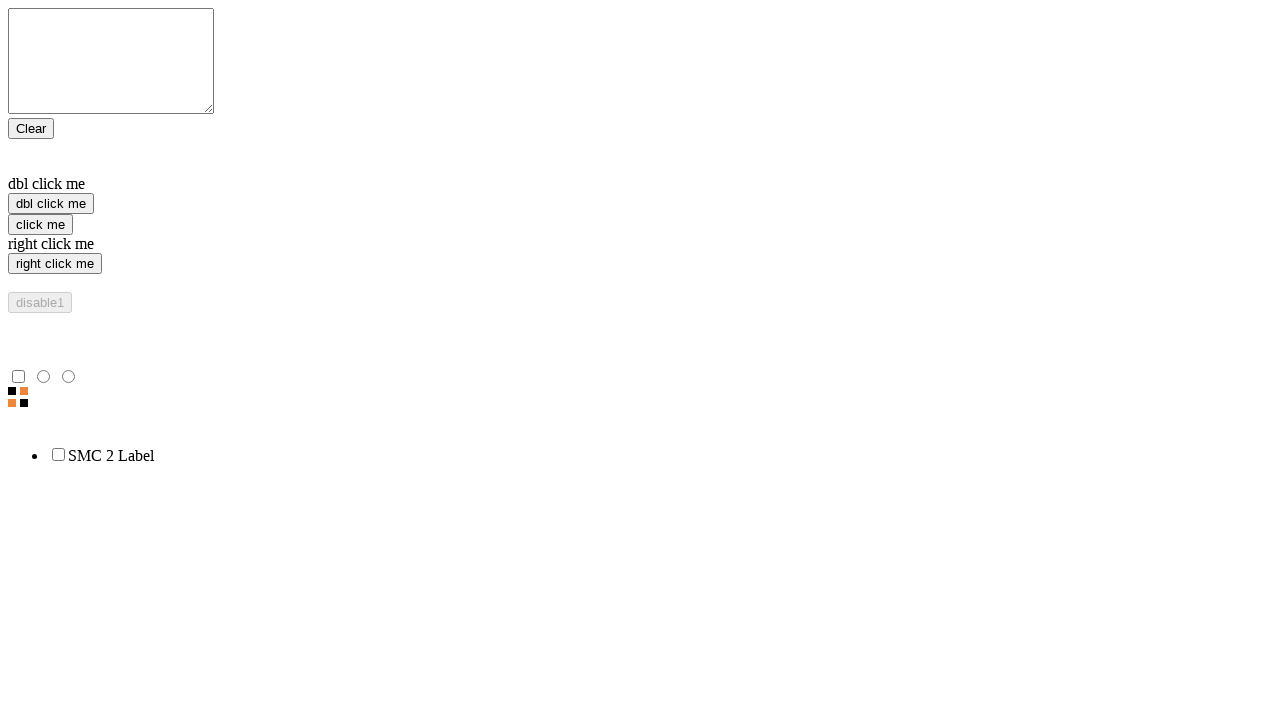

Located right click button element
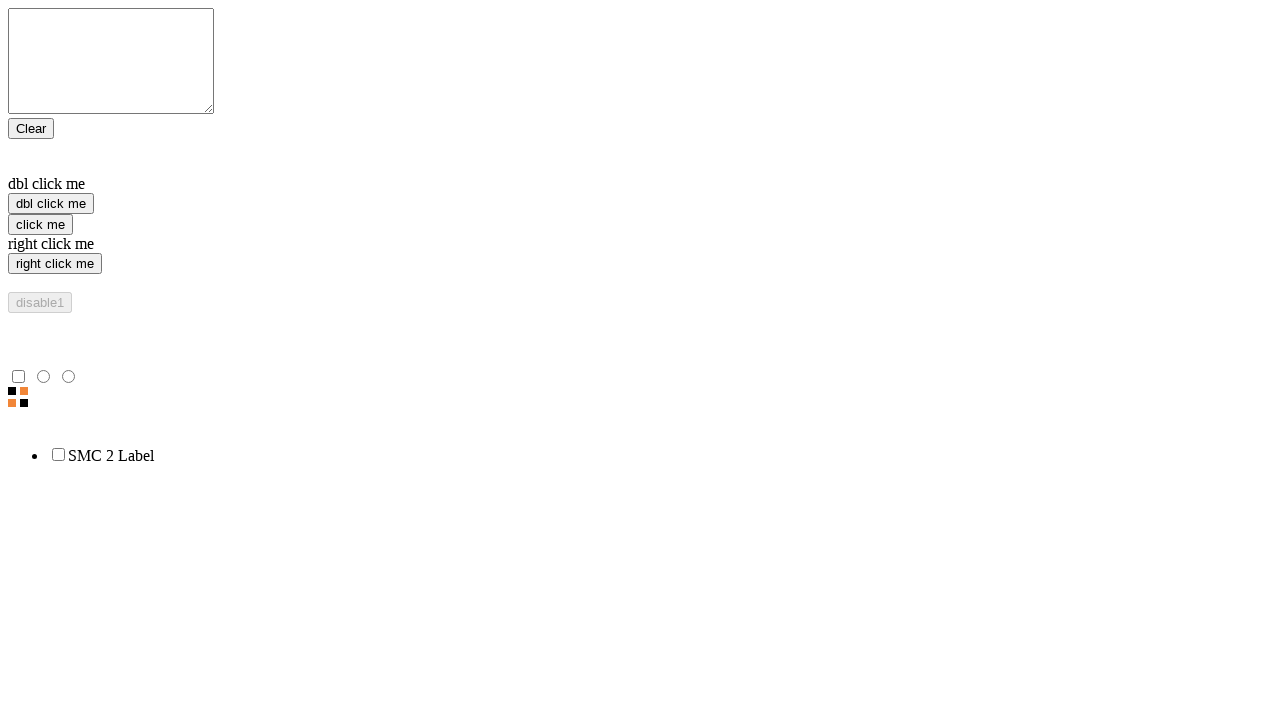

Performed single click on click button at (40, 224) on xpath=//input[@value='click me']
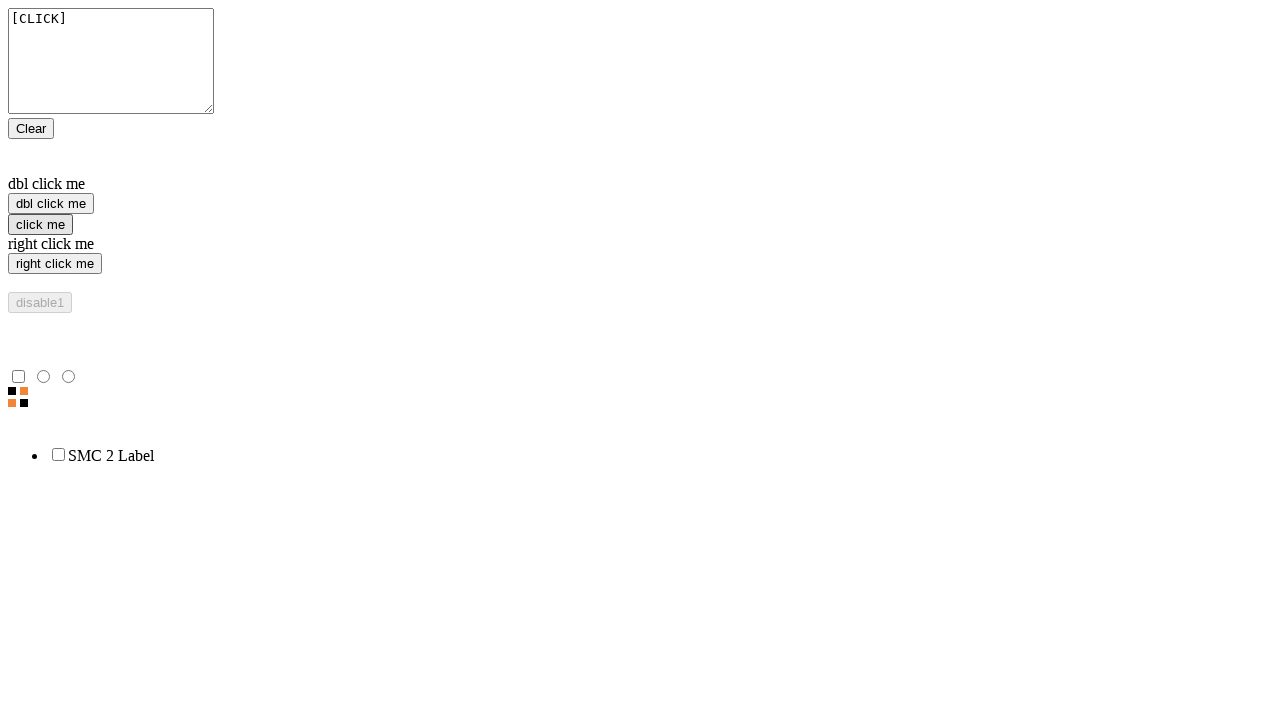

Performed right click on right click button at (55, 264) on xpath=//input[@value='right click me']
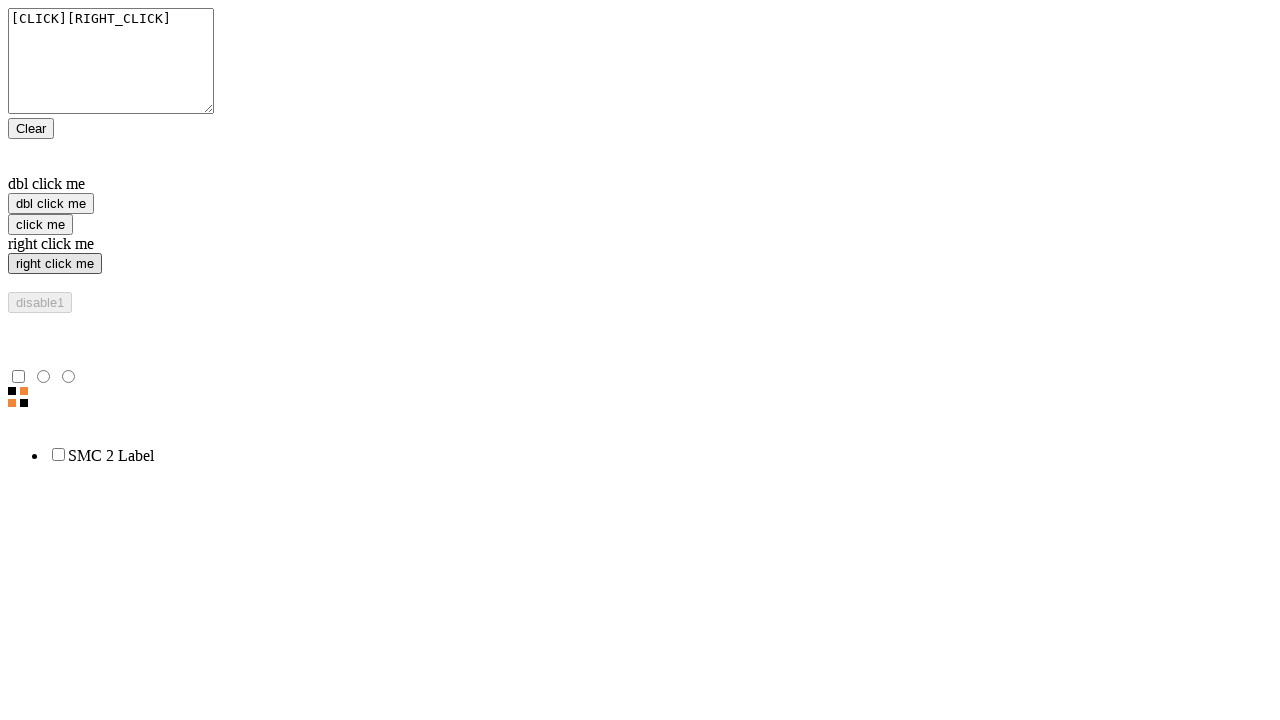

Performed double click on double click button at (51, 204) on xpath=//input[@value='dbl click me']
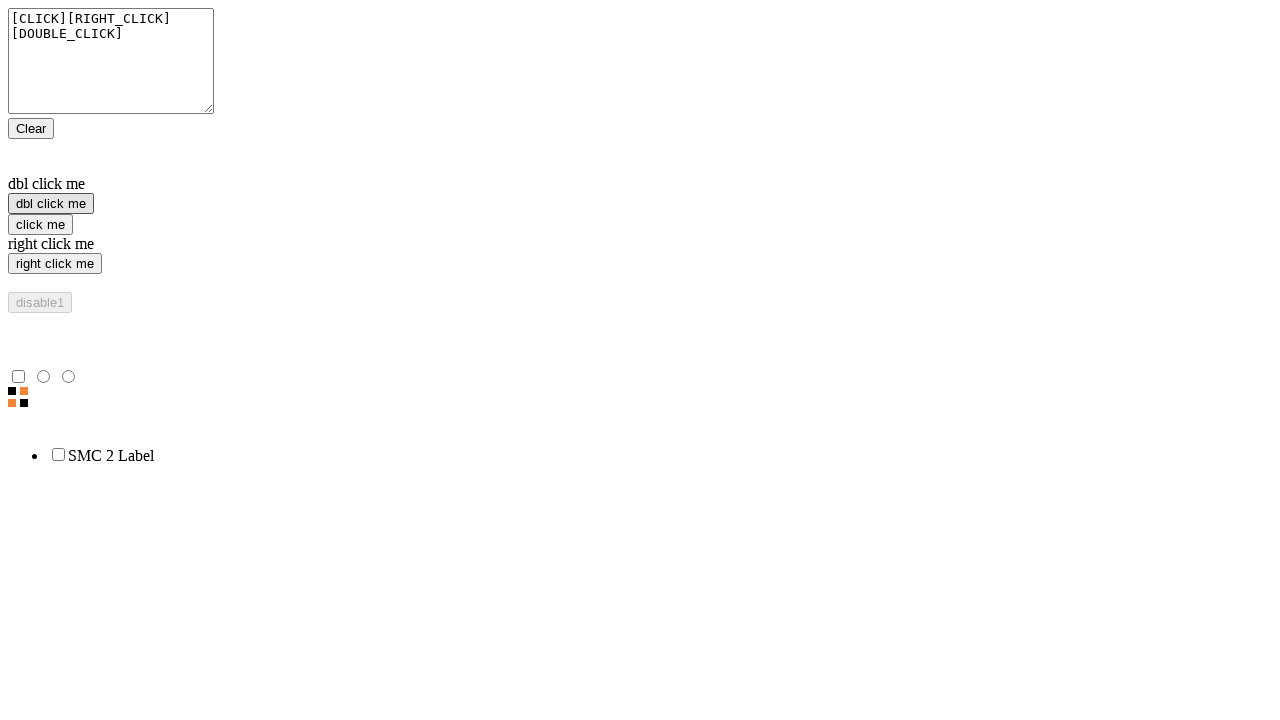

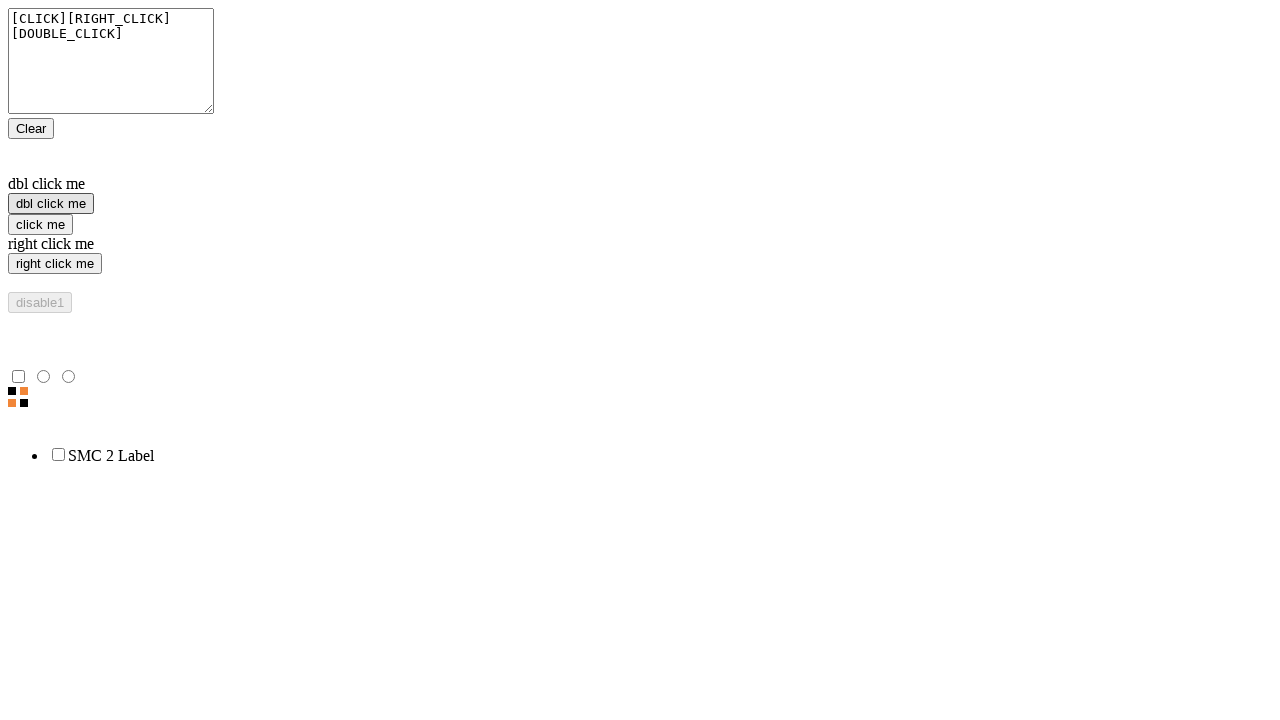